Tests dropdown selection using Playwright's built-in select_option method to choose "Option 1" by visible text and verifies the selection.

Starting URL: http://the-internet.herokuapp.com/dropdown

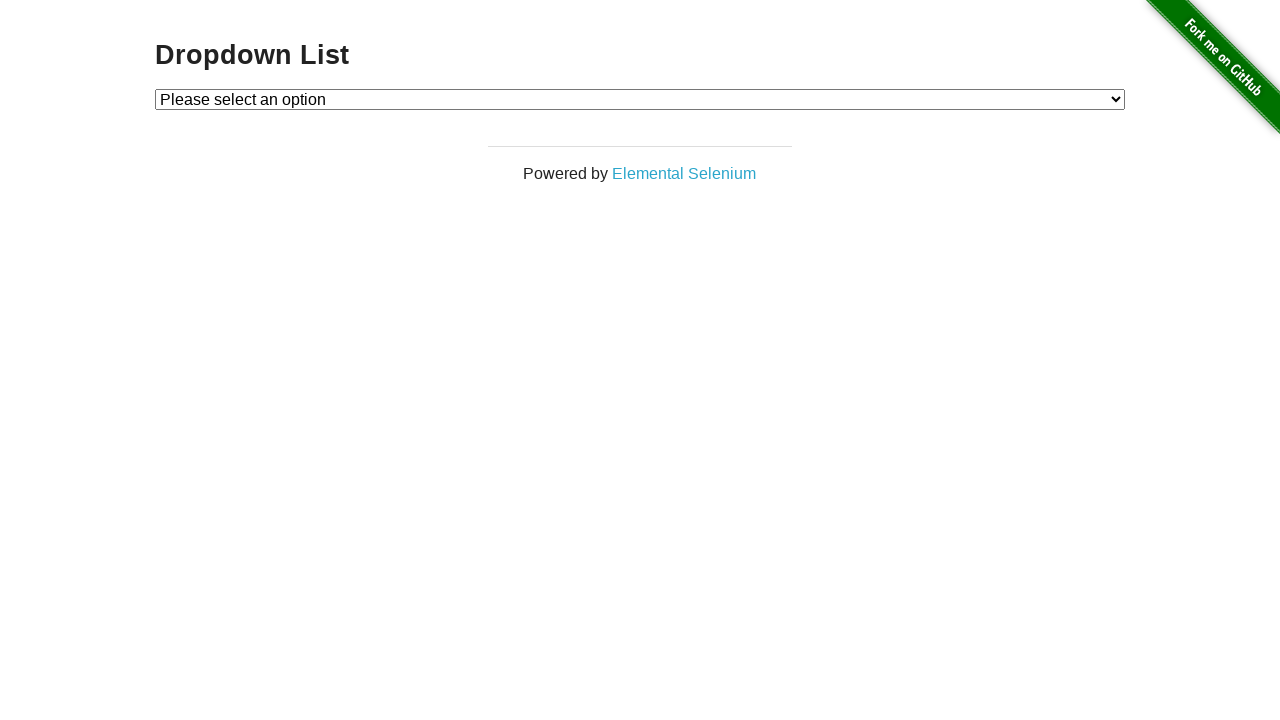

Selected 'Option 1' from dropdown using select_option method on #dropdown
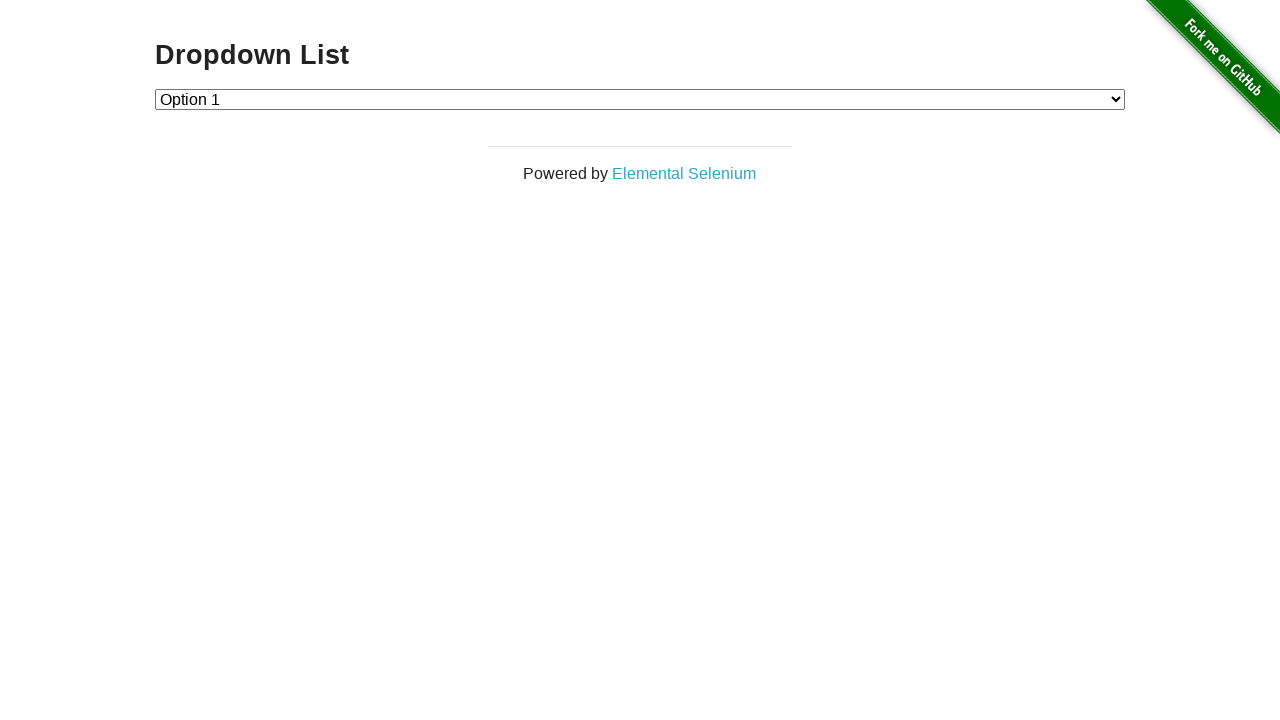

Retrieved selected option text from dropdown
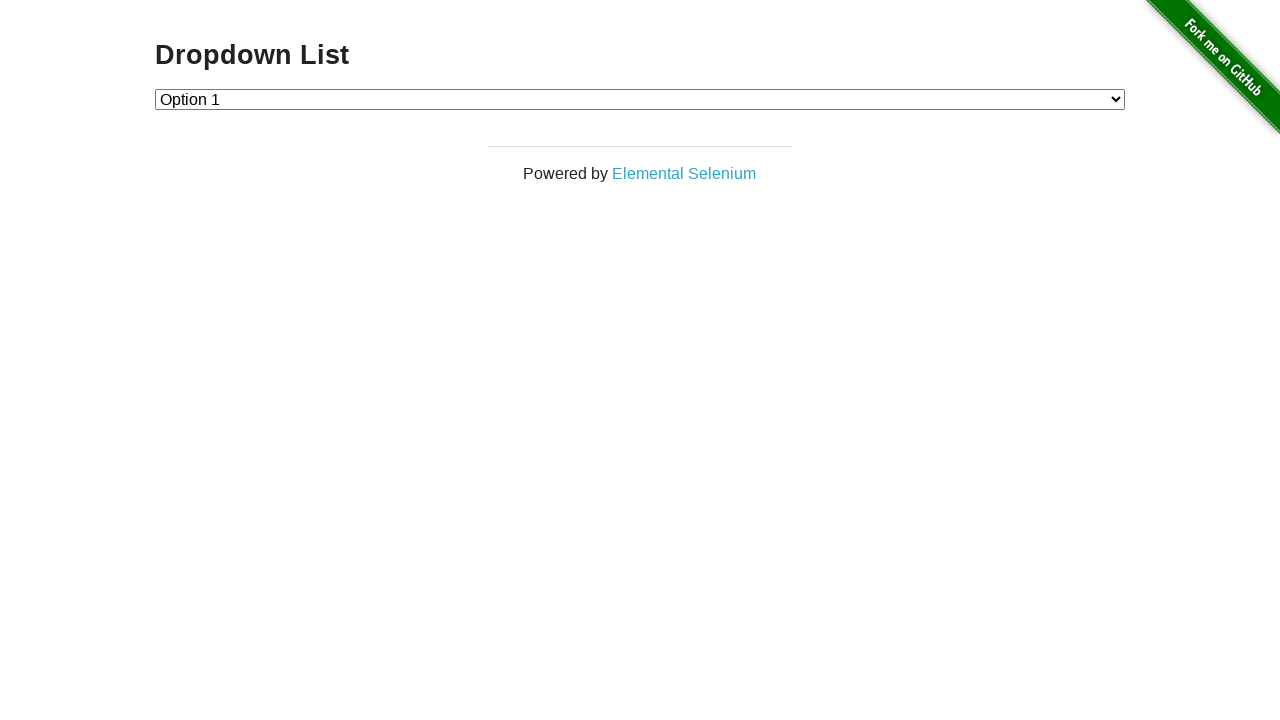

Verified that selected text matches 'Option 1'
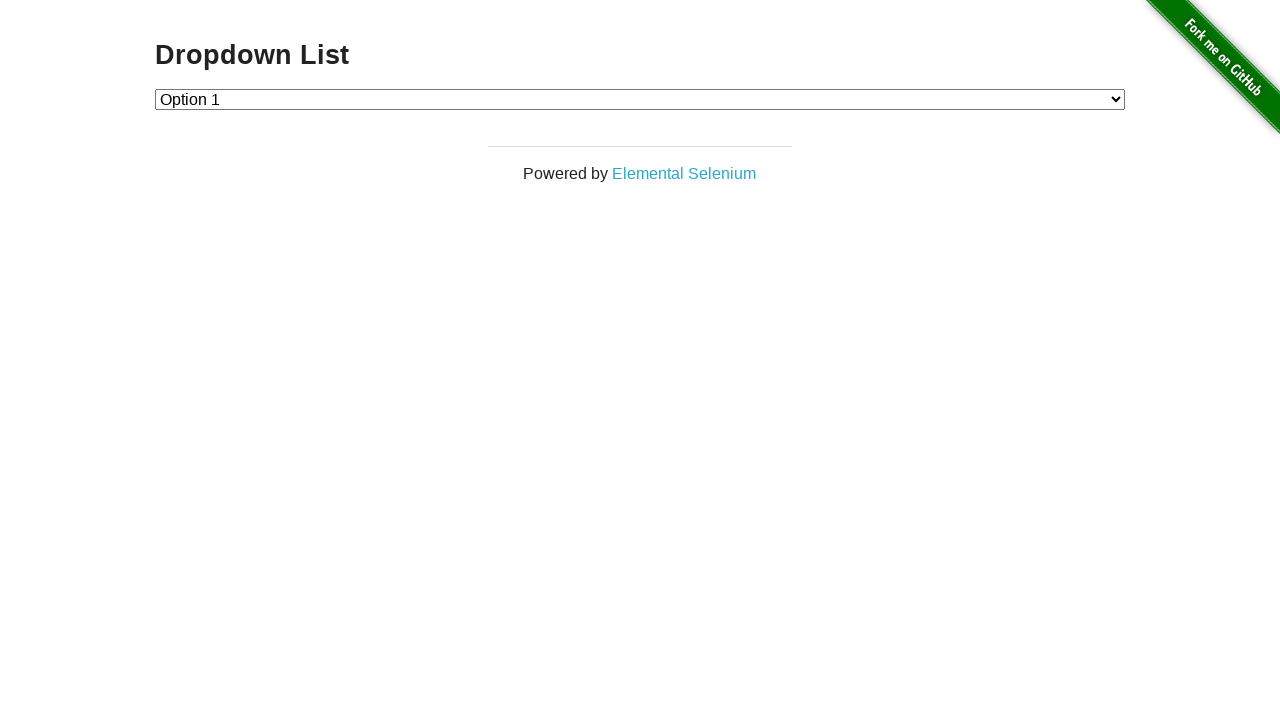

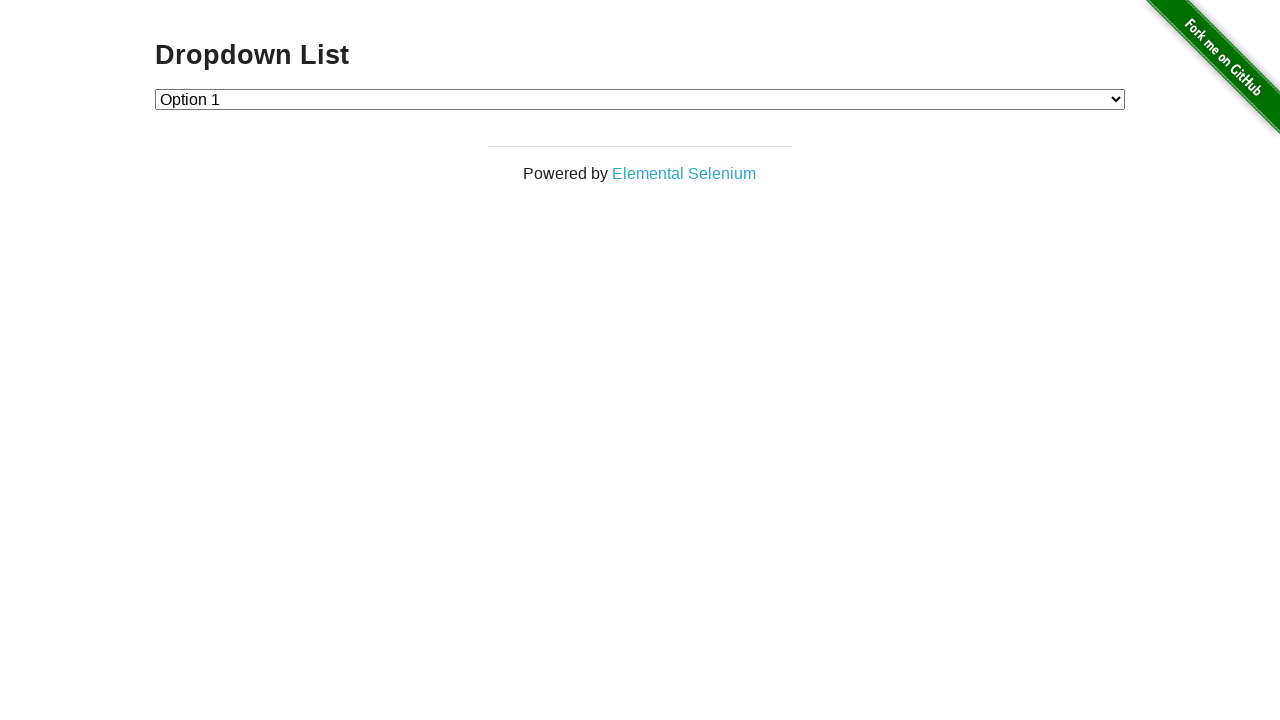